Tests the contact sales form by selecting a country from the dropdown menu on OrangeHRM's contact sales page

Starting URL: https://www.orangehrm.com/en/contact-sales/

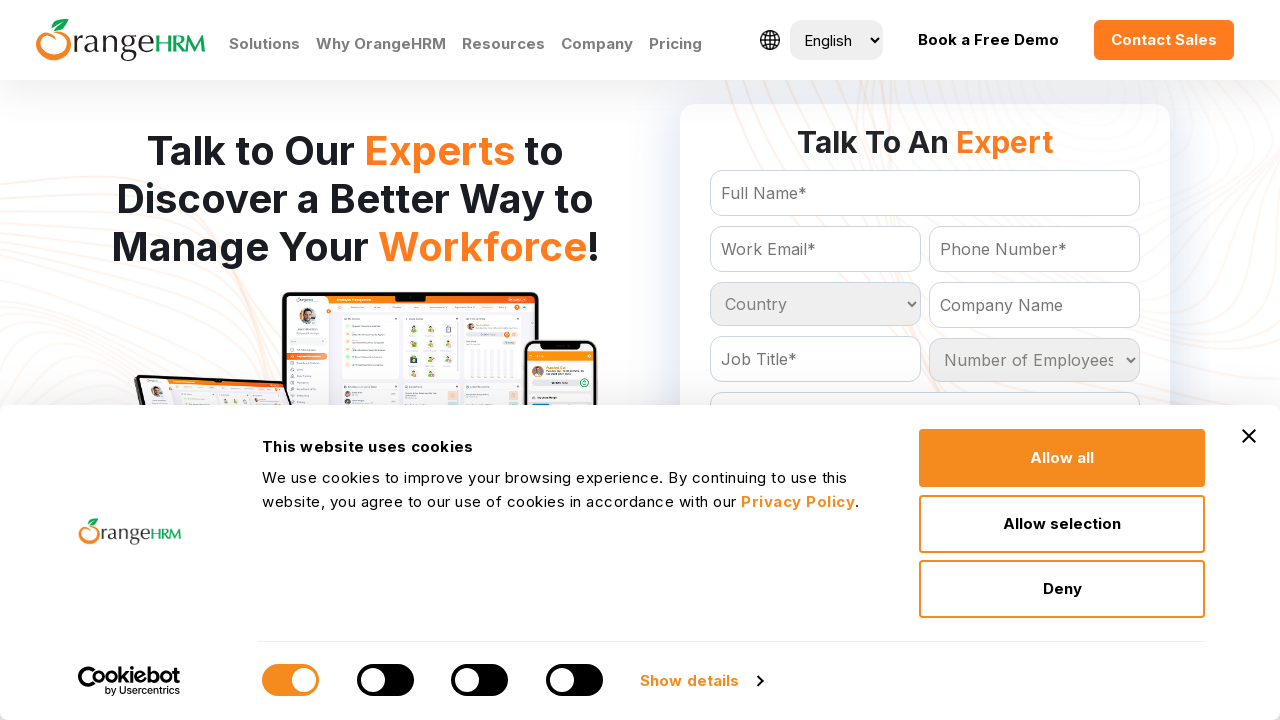

Navigated to OrangeHRM contact sales page
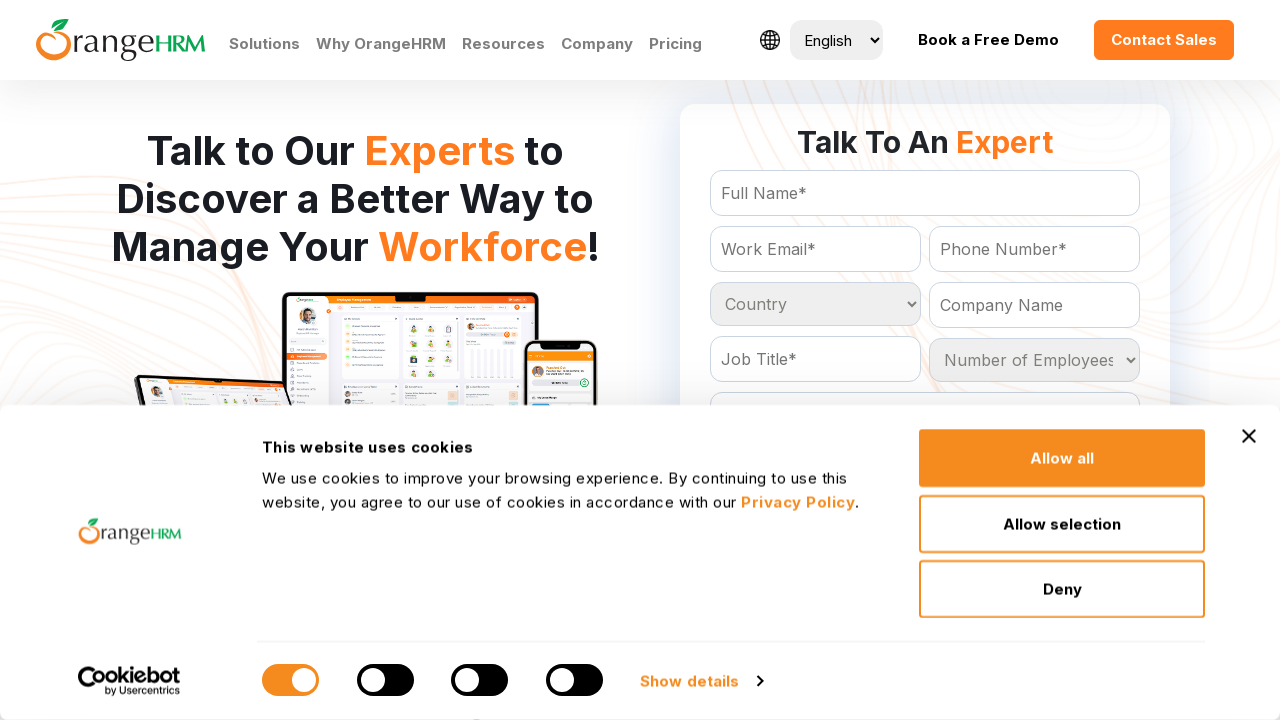

Country dropdown selector became available
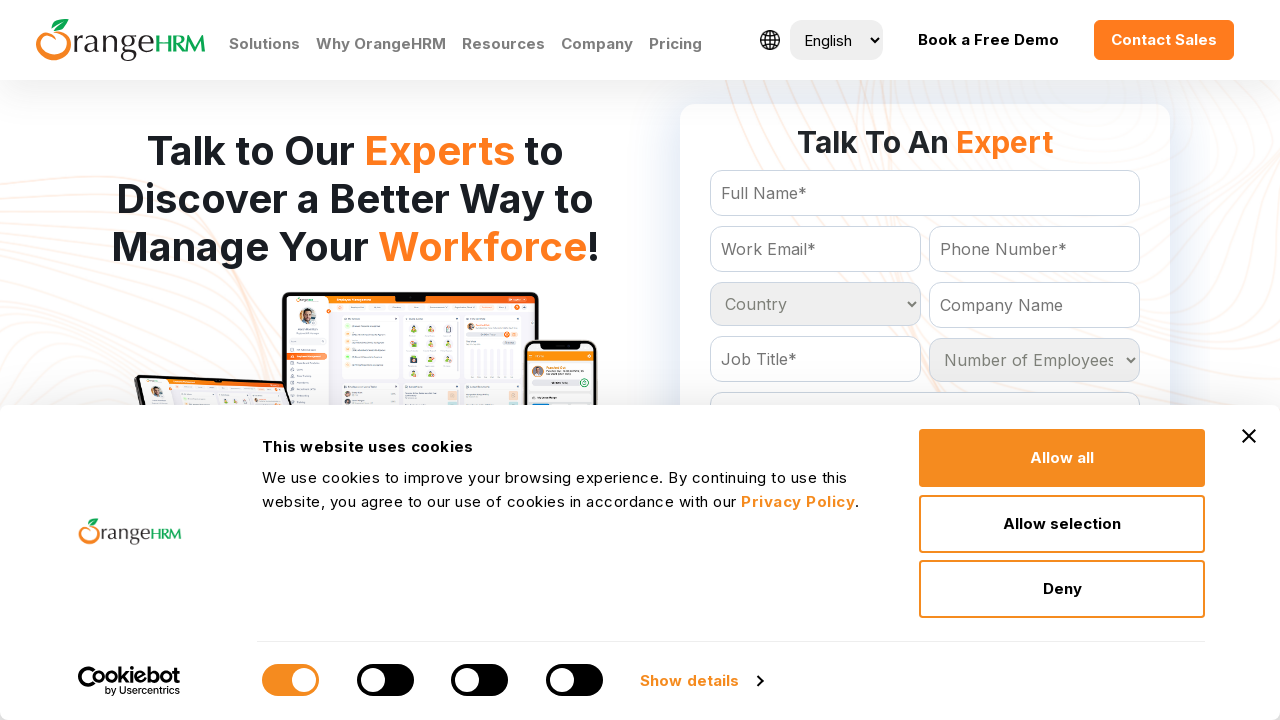

Selected 'India' from the country dropdown menu on #Form_getForm_Country
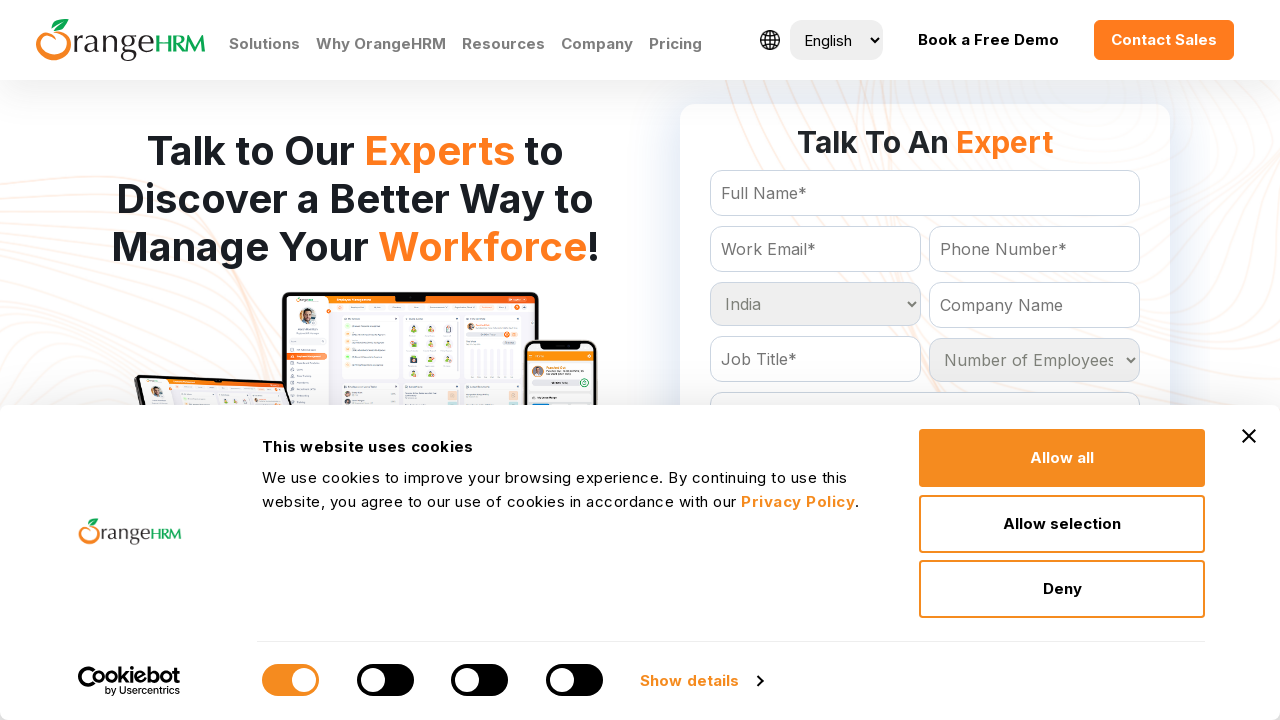

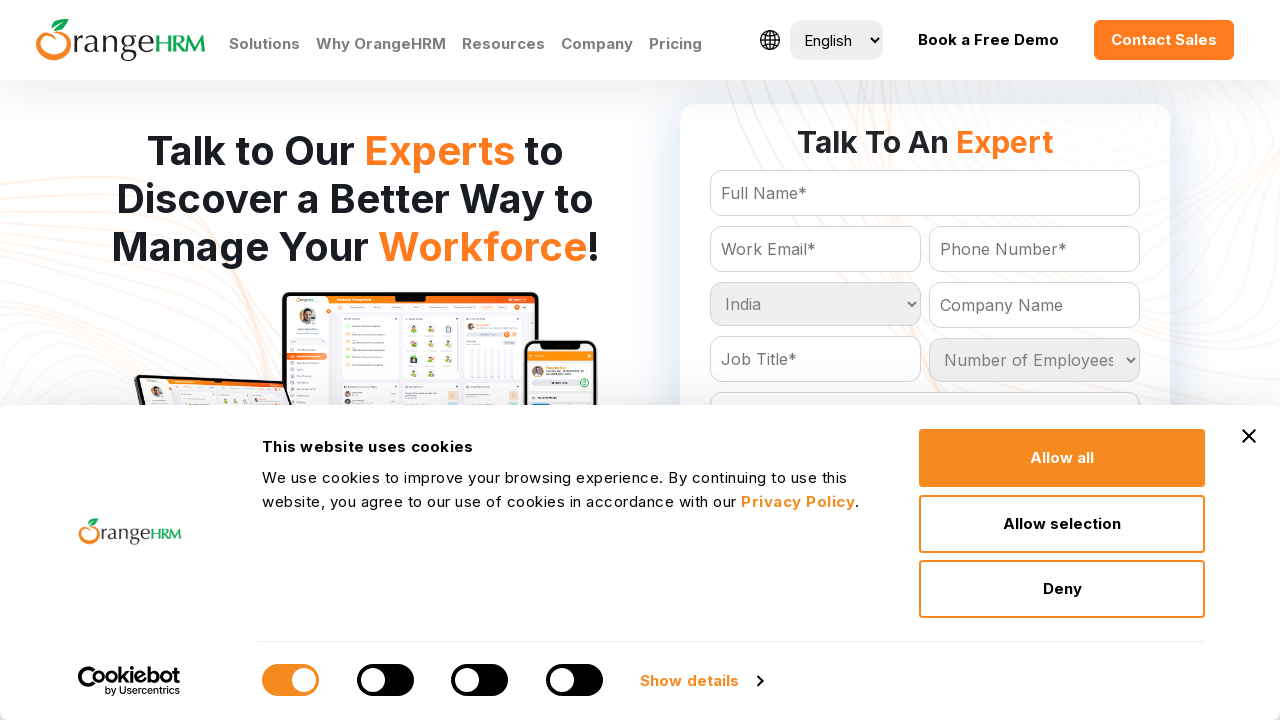